Waits for a specific price to appear, clicks a book button, solves a mathematical problem, and submits the answer

Starting URL: http://suninjuly.github.io/explicit_wait2.html

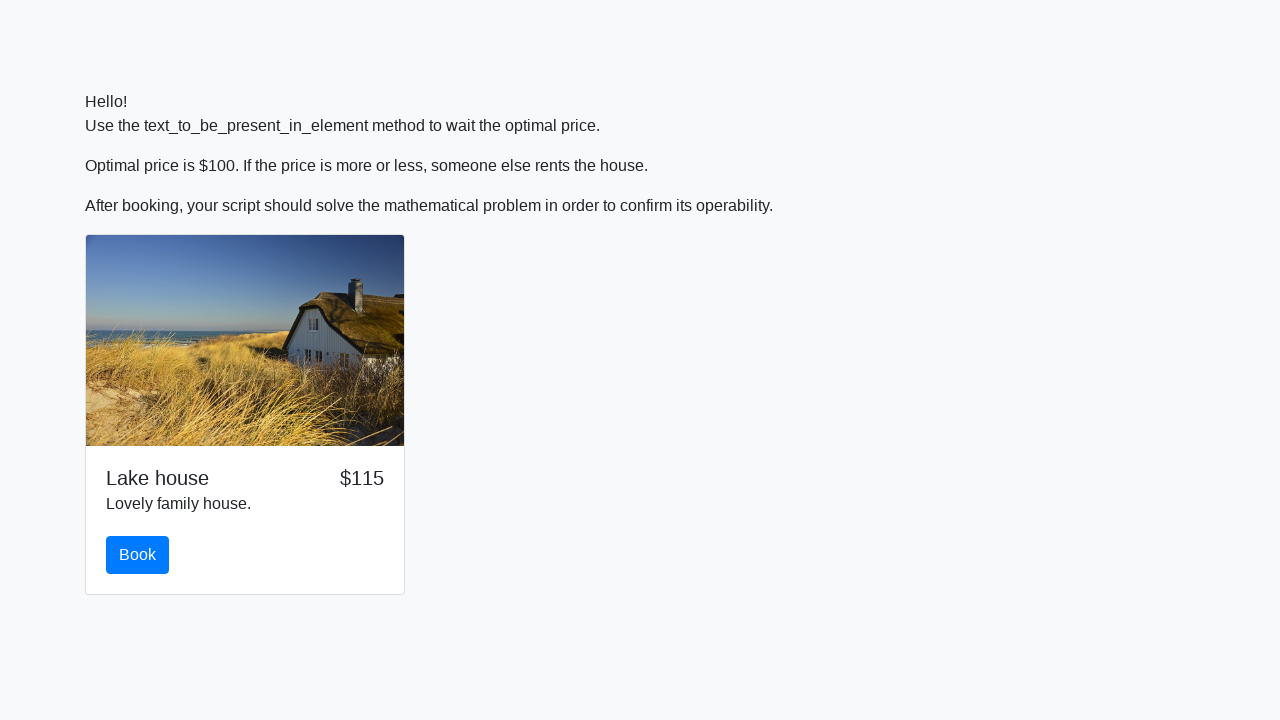

Waited for price to display as $100
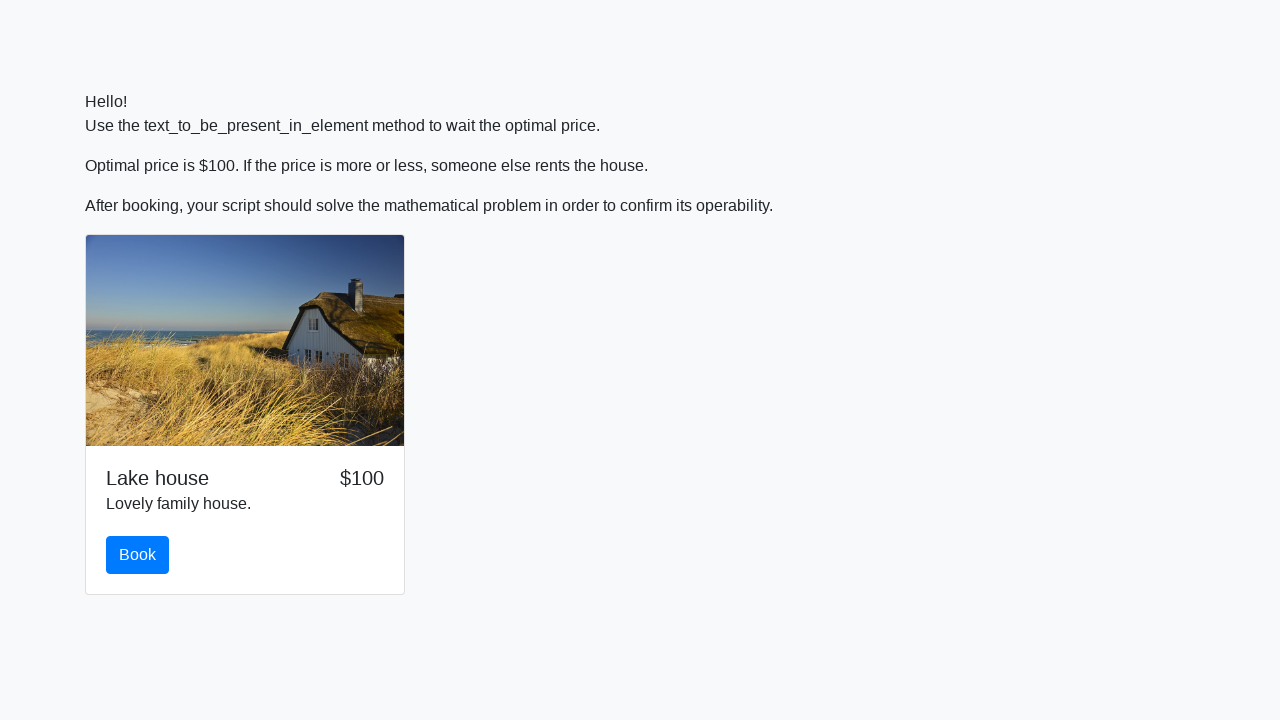

Clicked the book button at (138, 555) on #book
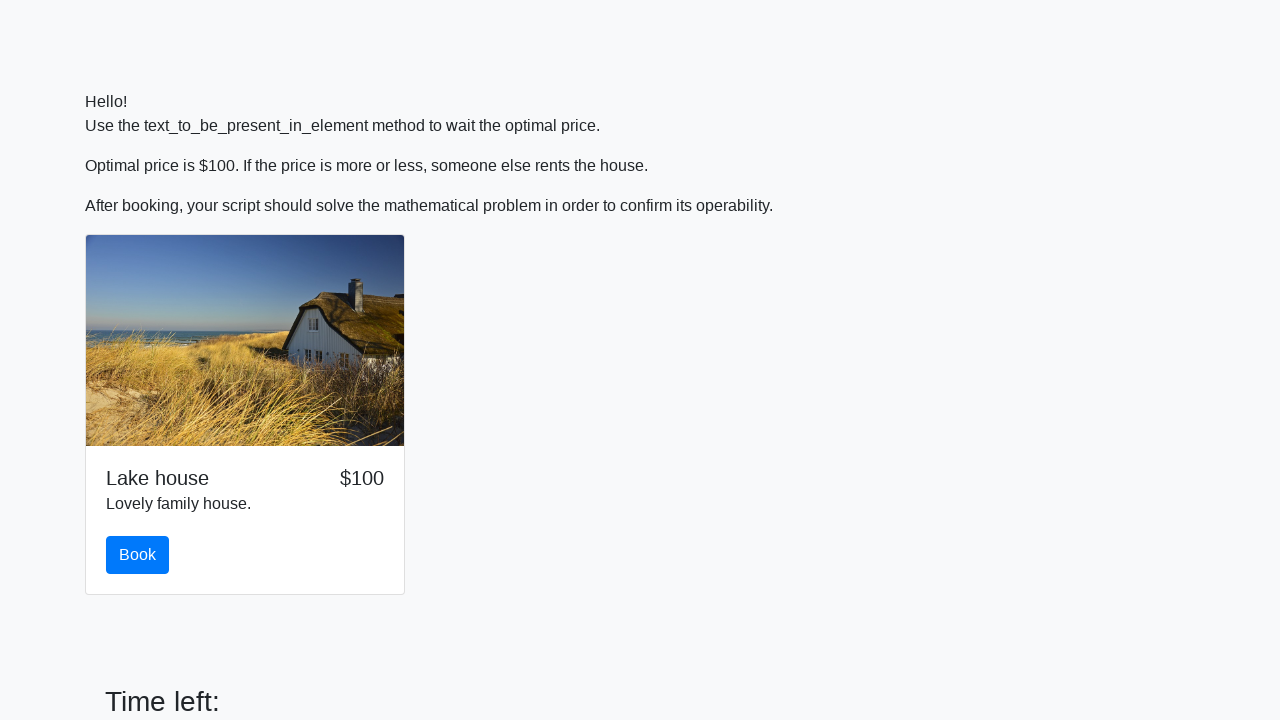

Retrieved input value: 90
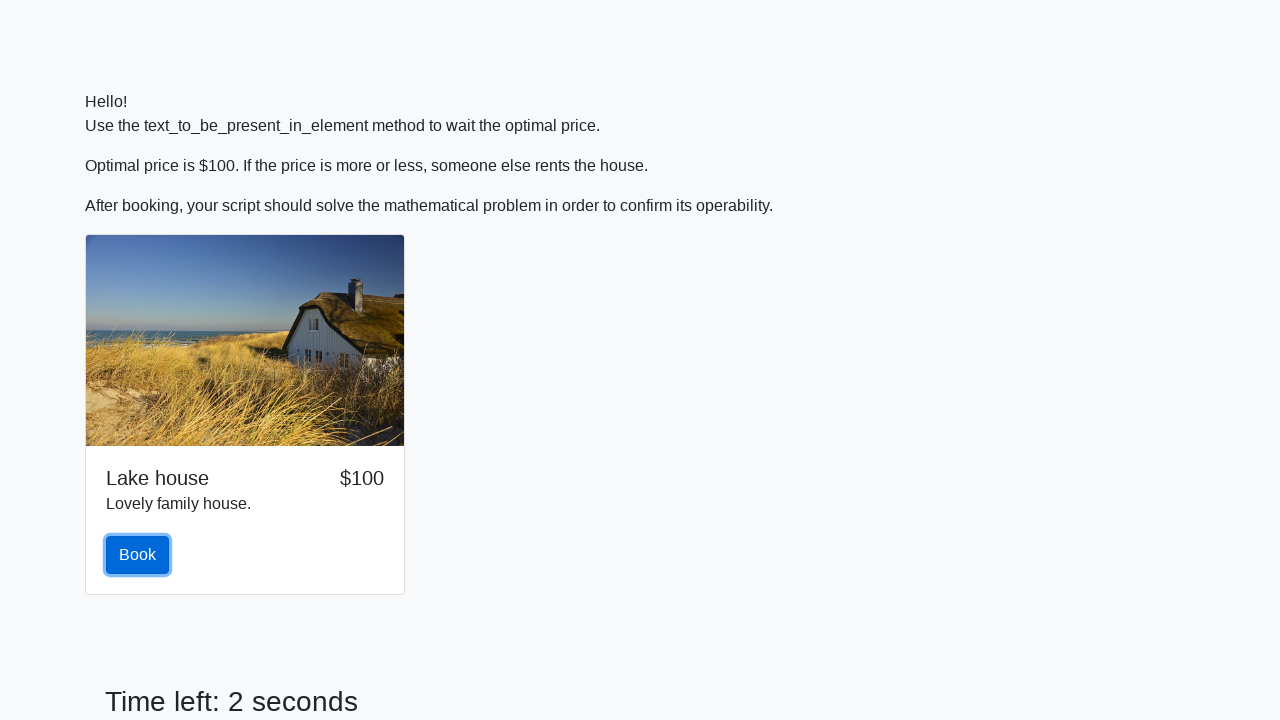

Calculated answer using mathematical formula: 2.372853413981986
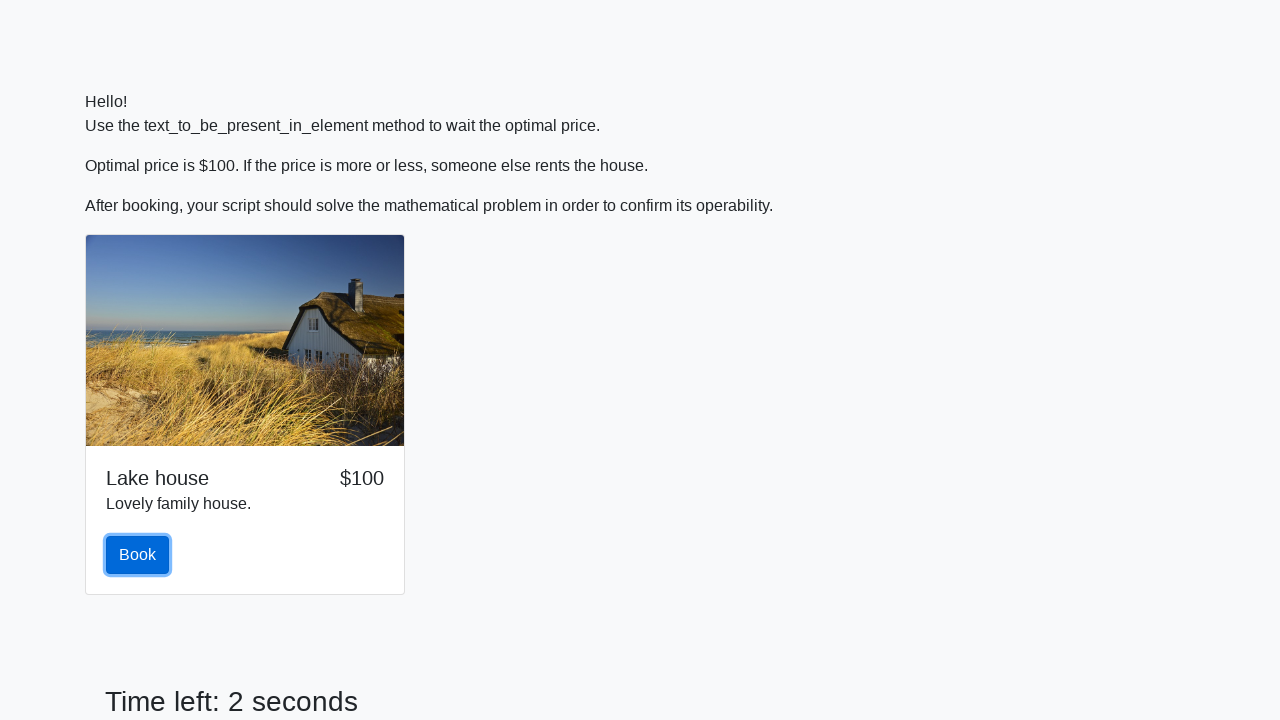

Filled answer field with calculated value: 2.372853413981986 on #answer
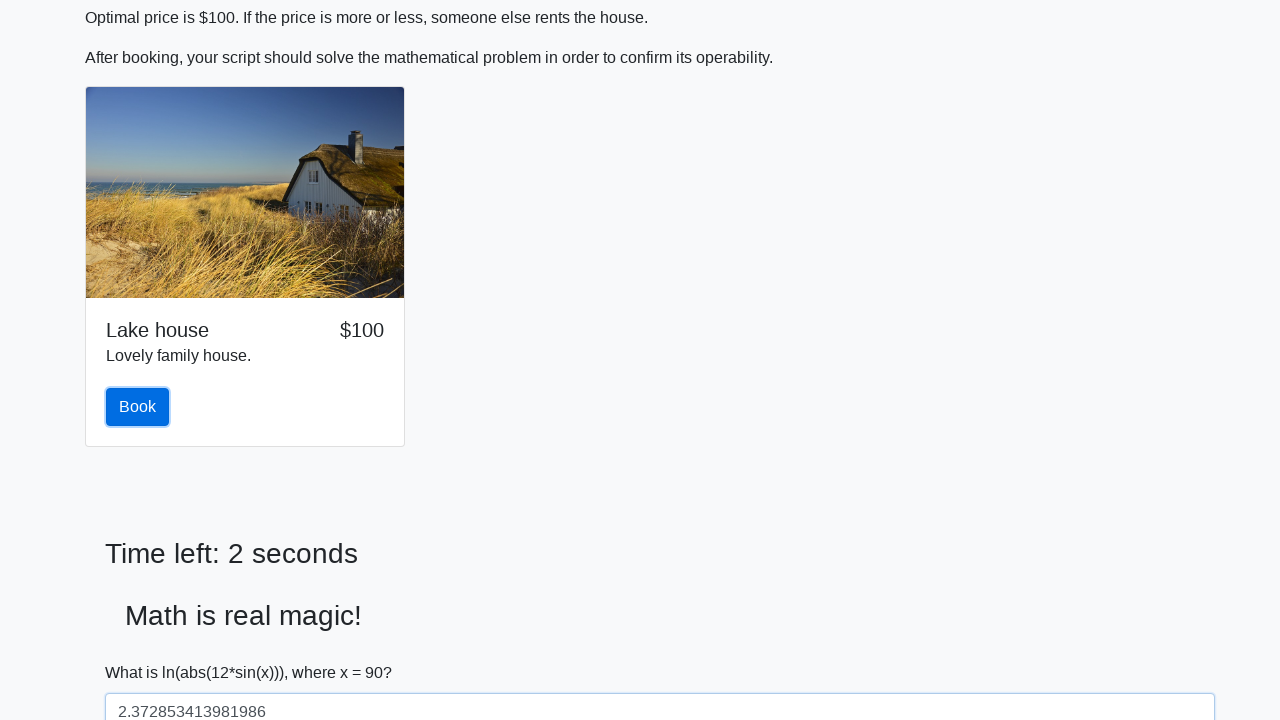

Clicked the solve button to submit answer at (143, 651) on #solve
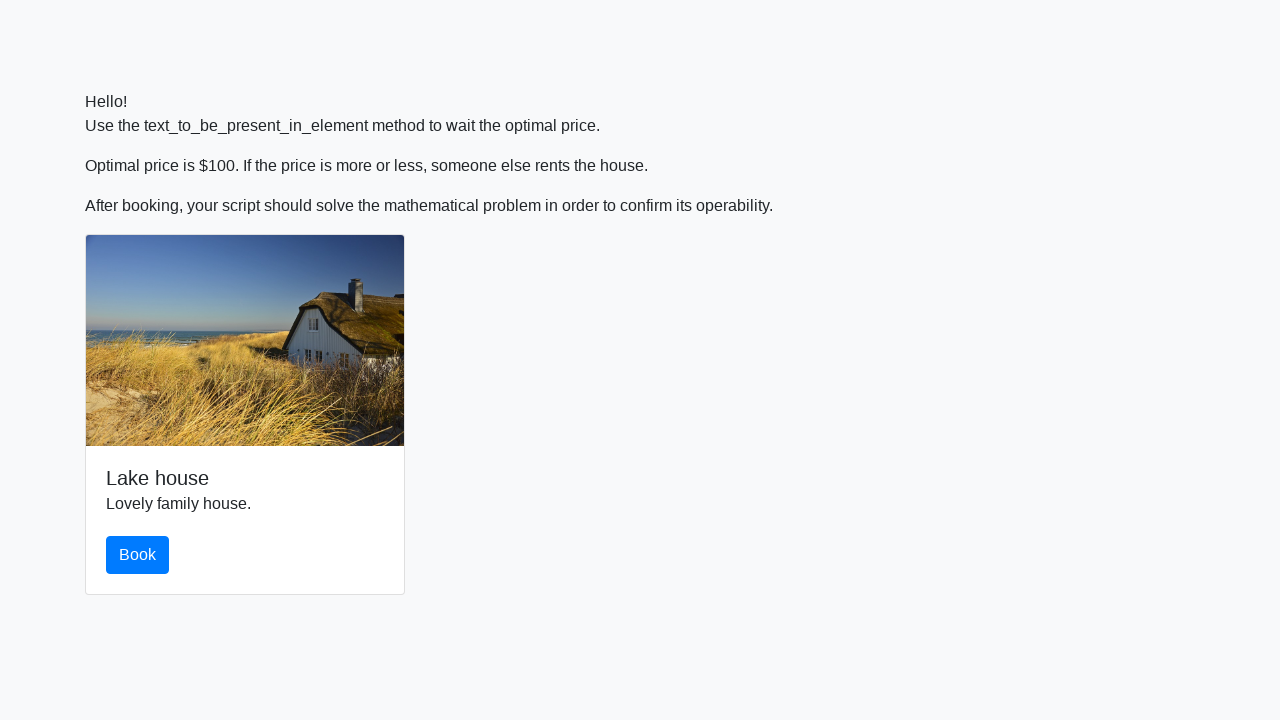

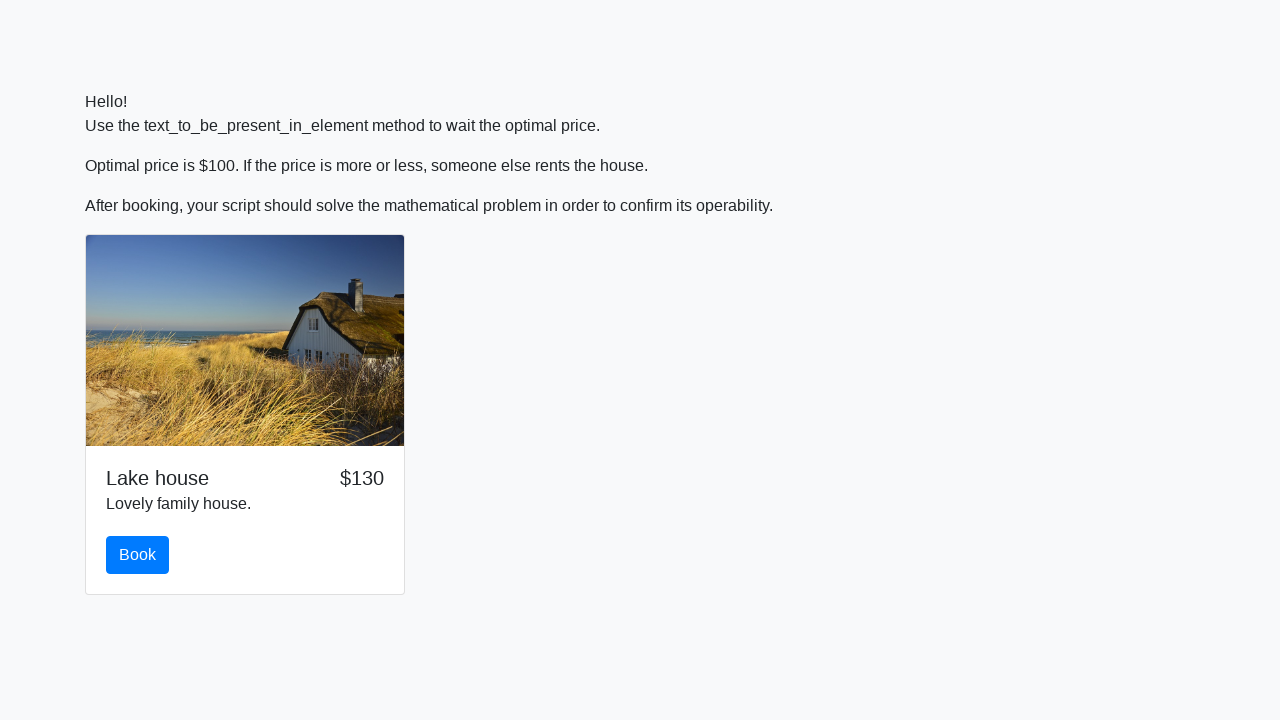